Tests Python.org search functionality by navigating to the site, entering "selenium" in the search box, and submitting the search form.

Starting URL: https://www.python.org

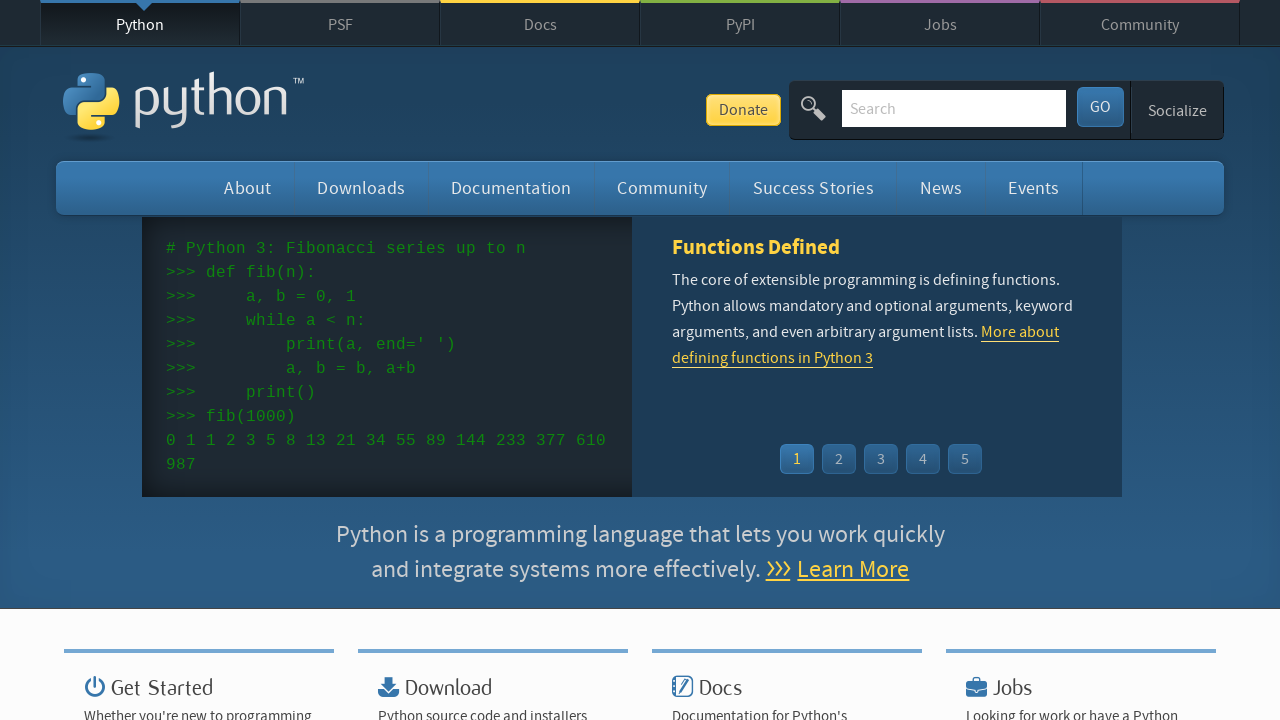

Verified page title contains 'Python'
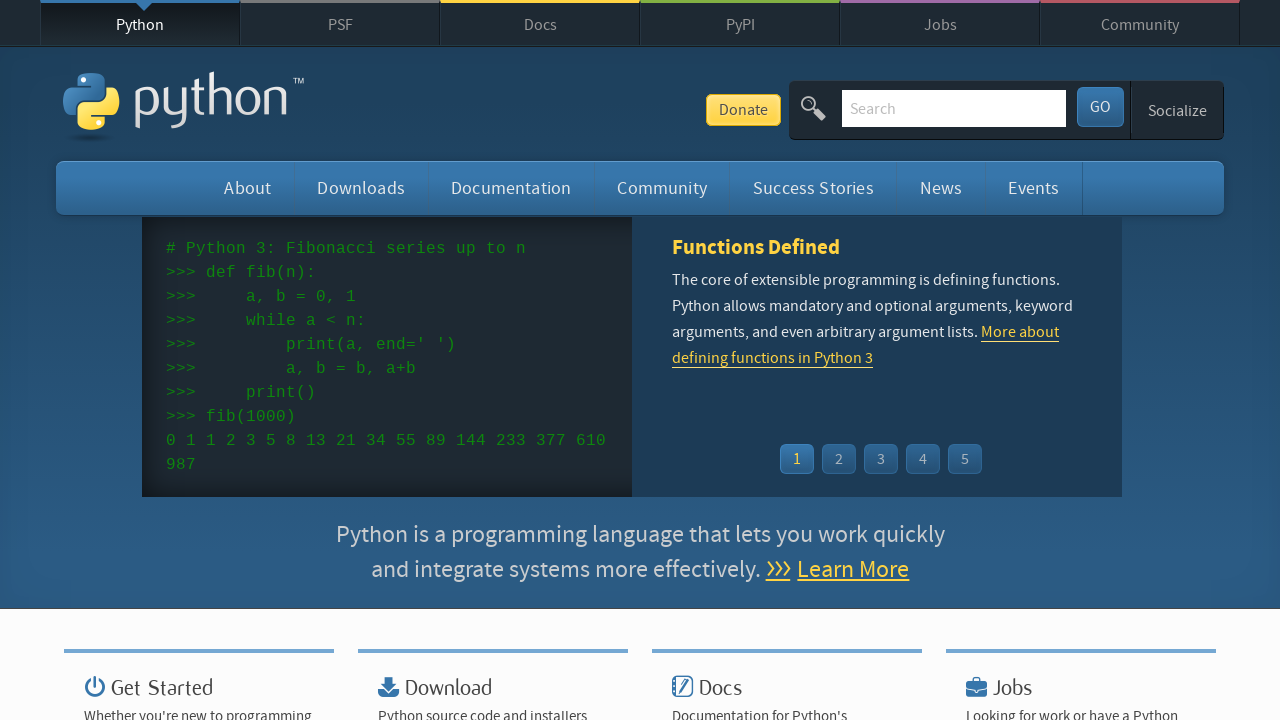

Filled search box with 'selenium' on input[name='q']
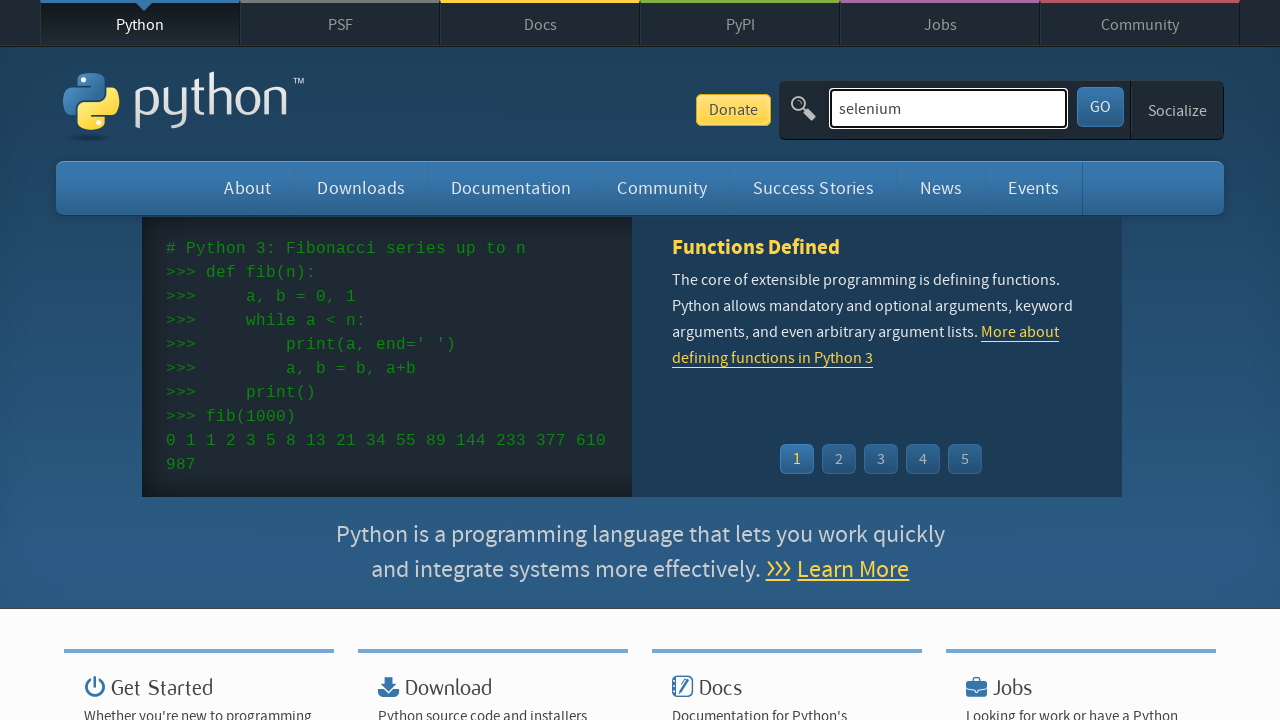

Pressed Enter to submit search form on input[name='q']
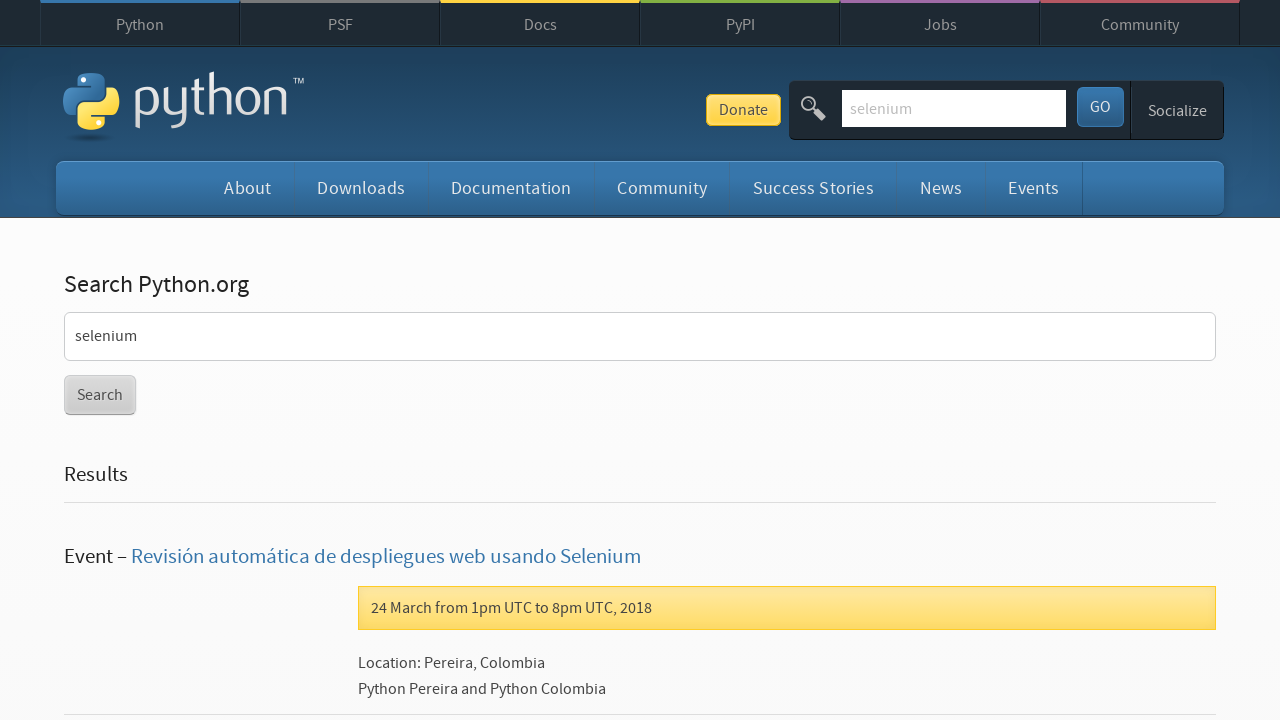

Waited for search results page to load (networkidle)
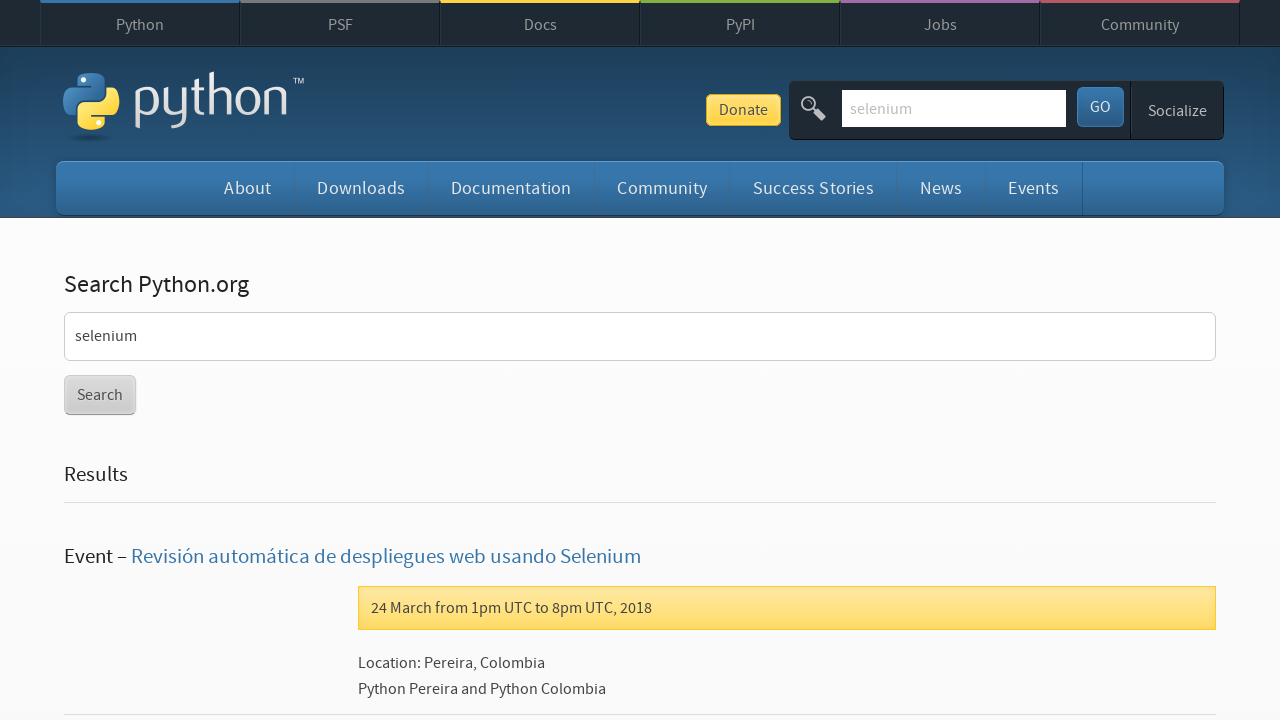

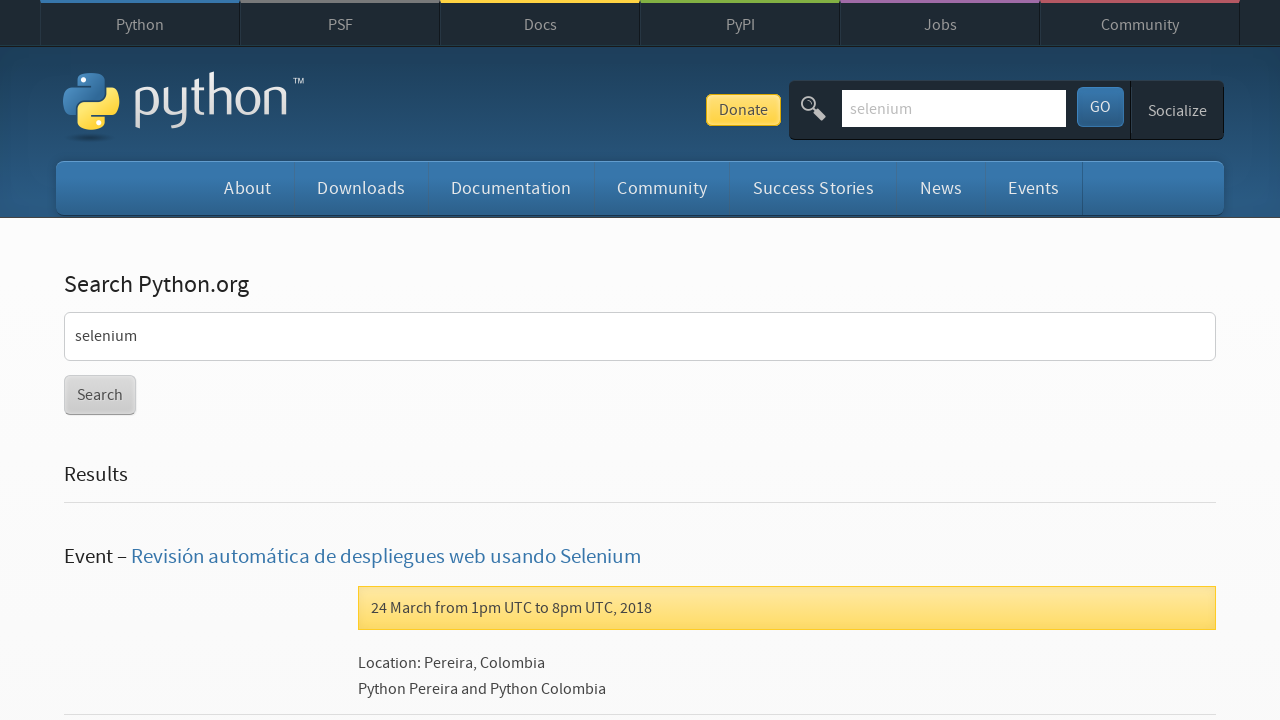